Tests implicit wait functionality by waiting for a dynamic element to appear and verifying its text content

Starting URL: https://liushilive.github.io/html_example/index.html

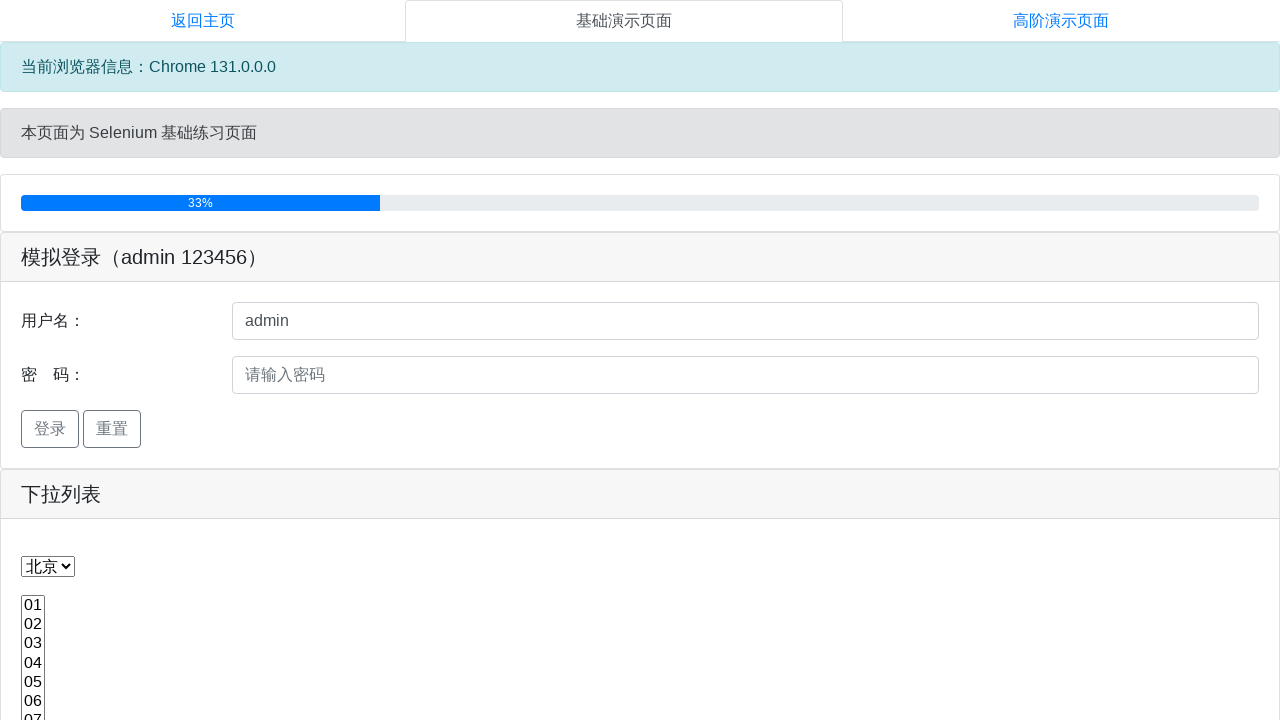

Navigated to test page with dynamic elements
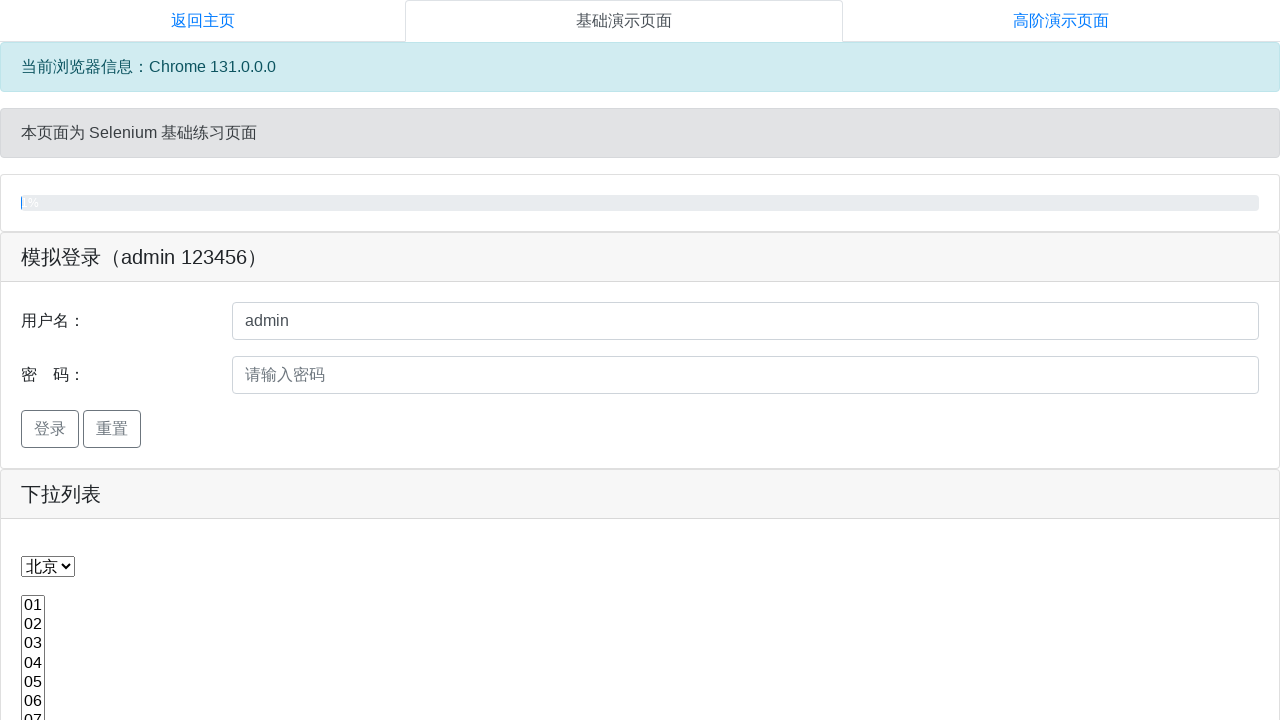

Dynamic element appeared on page
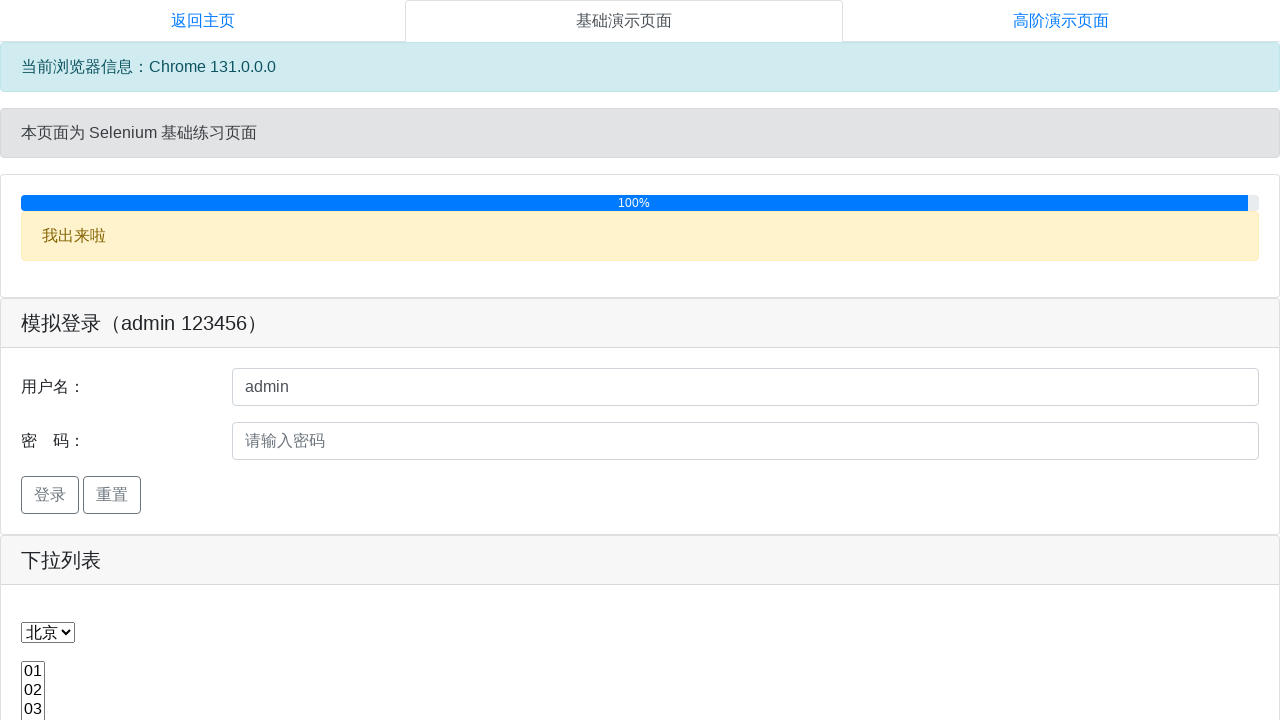

Retrieved text content from dynamic element
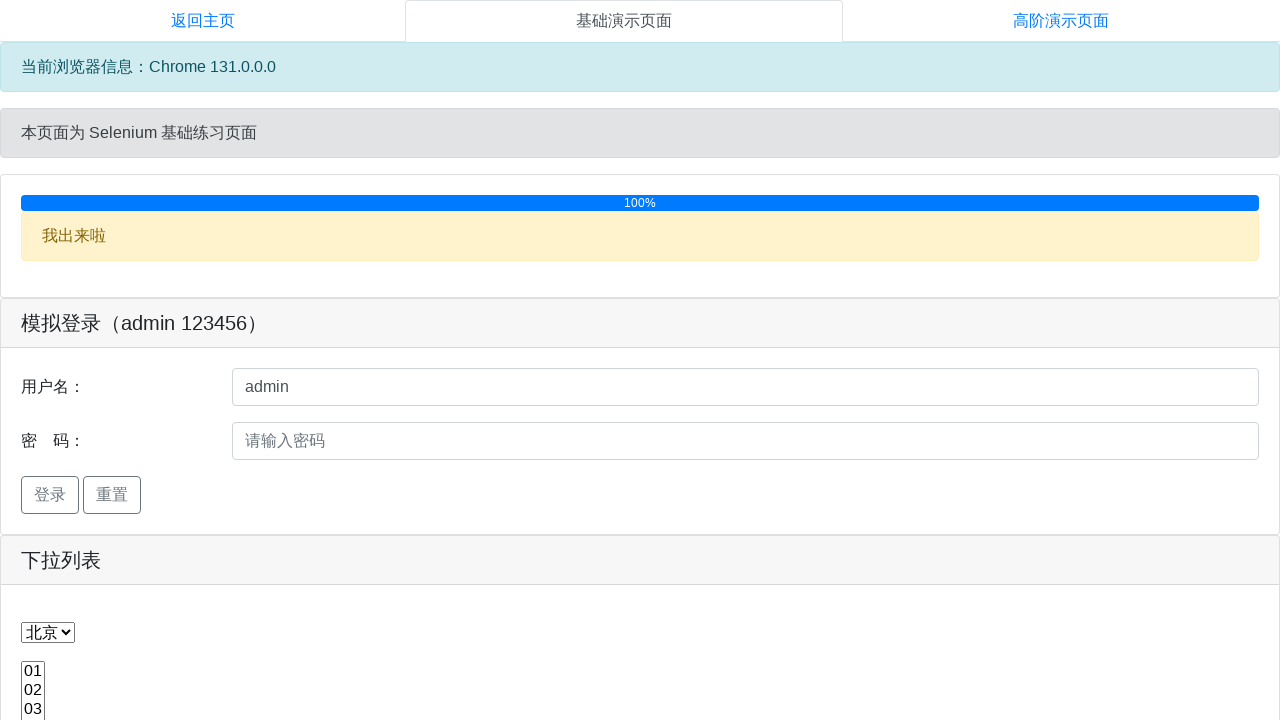

Verified element text content matches expected value '我出来啦'
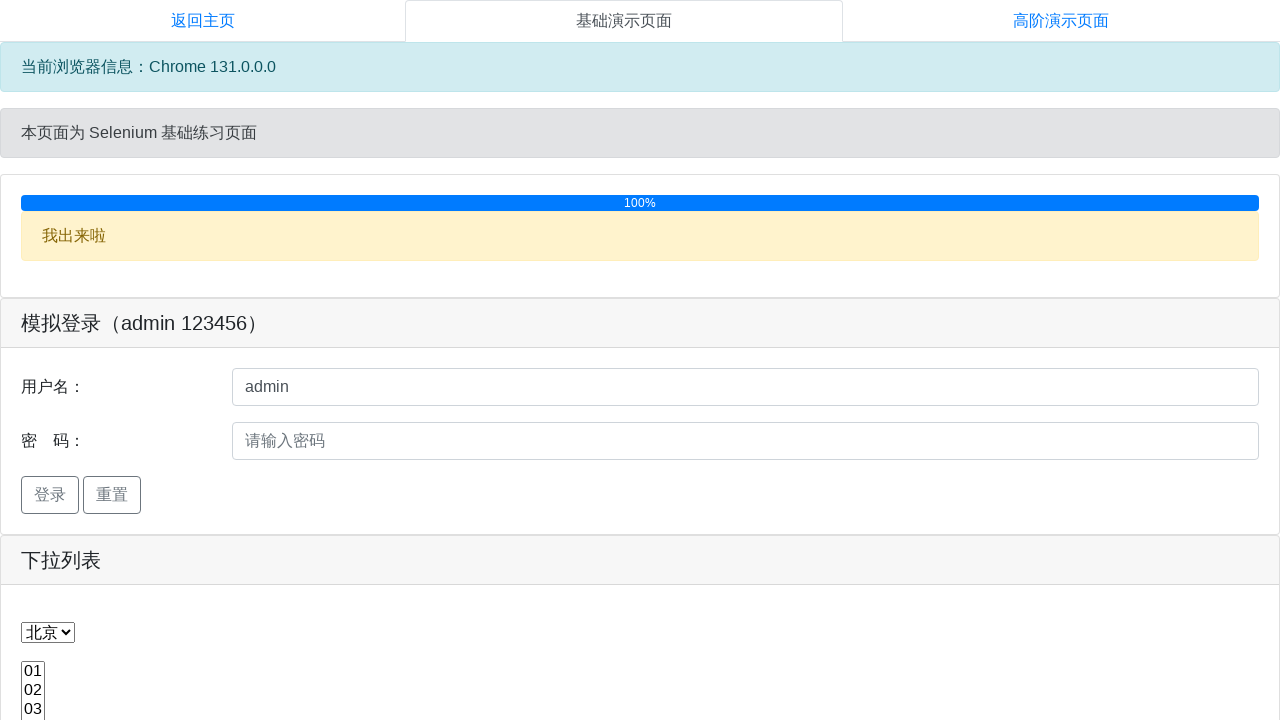

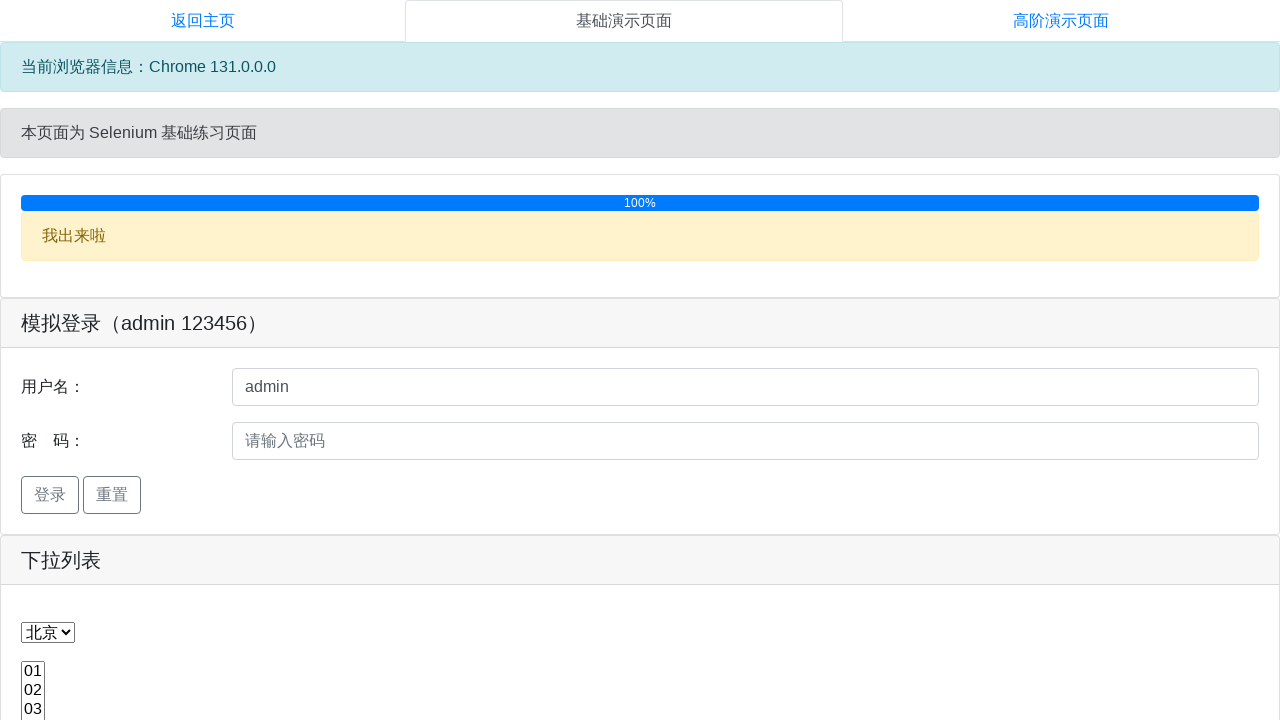